Navigates to an Angular practice form page and fills in the name field with text

Starting URL: https://rahulshettyacademy.com/angularpractice/

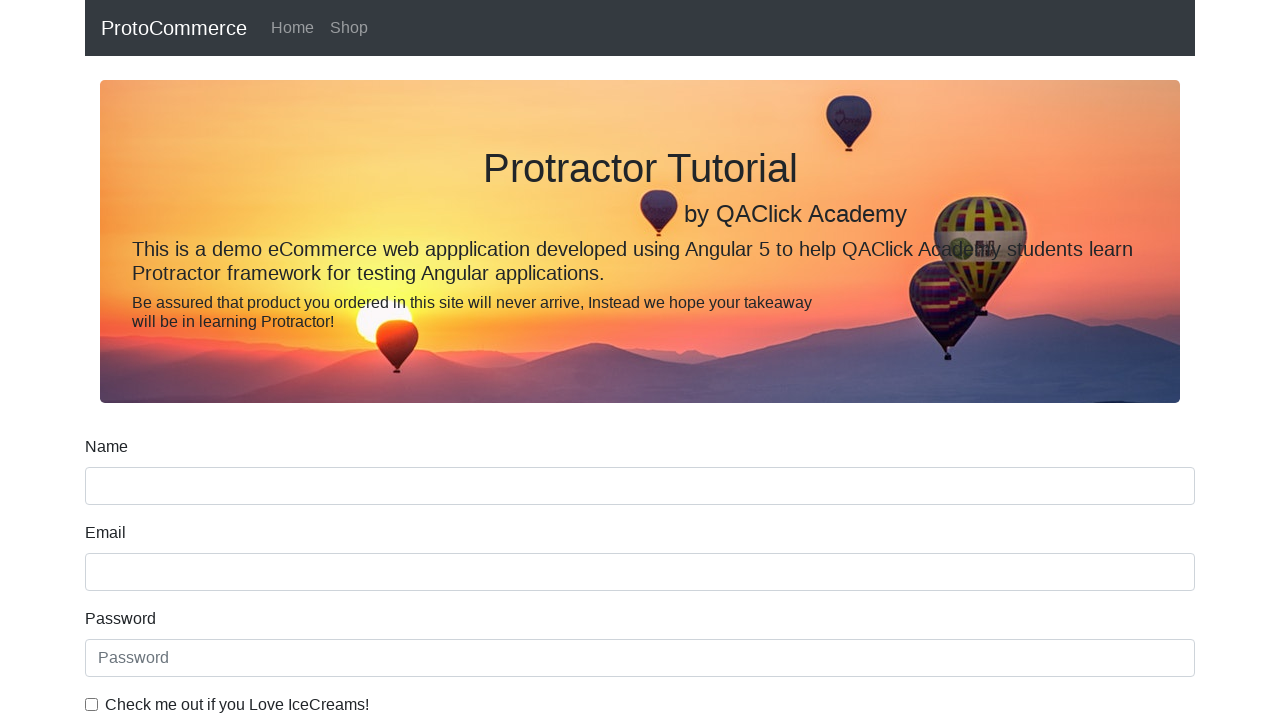

Navigated to Angular practice form page
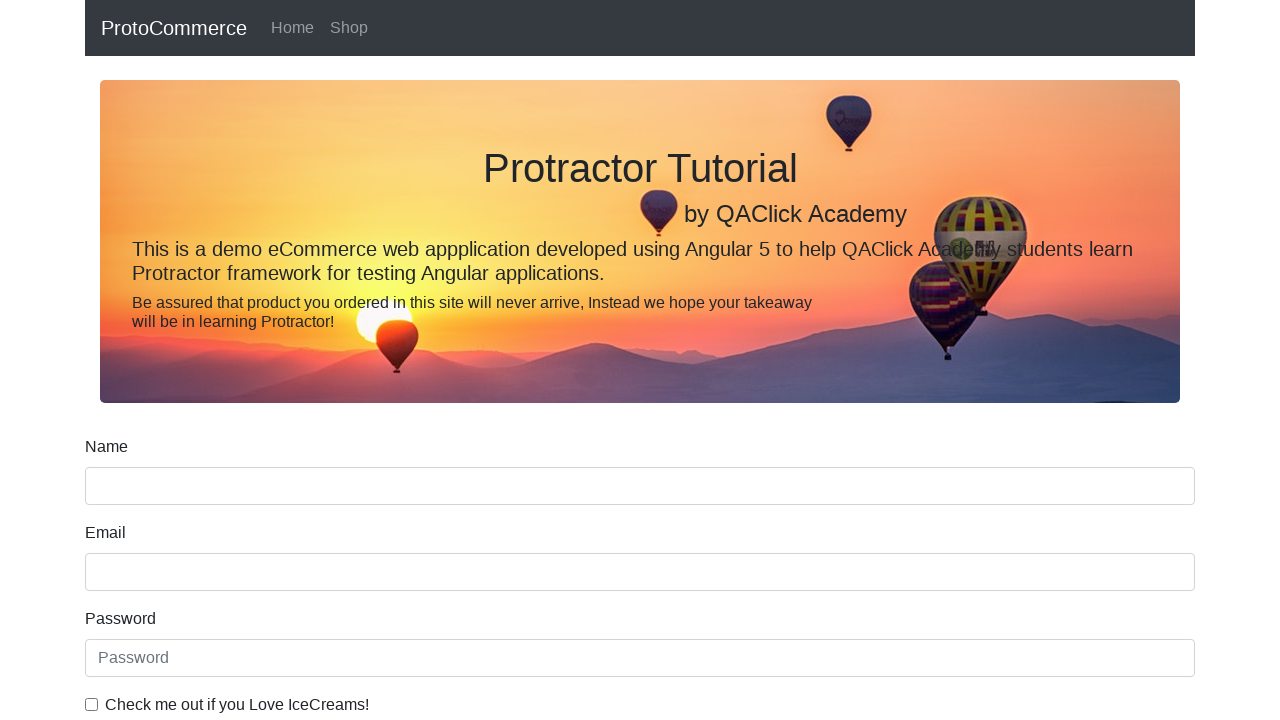

Filled name field with 'CORE JAVA' on input[name='name']
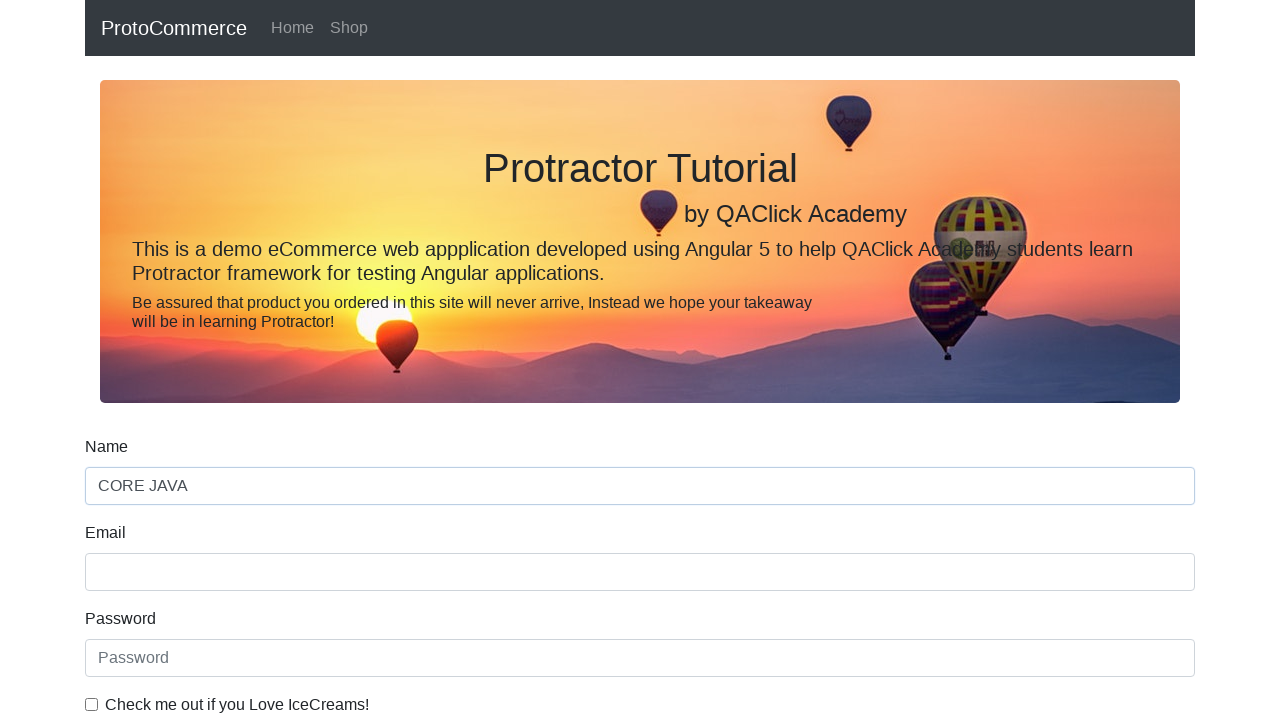

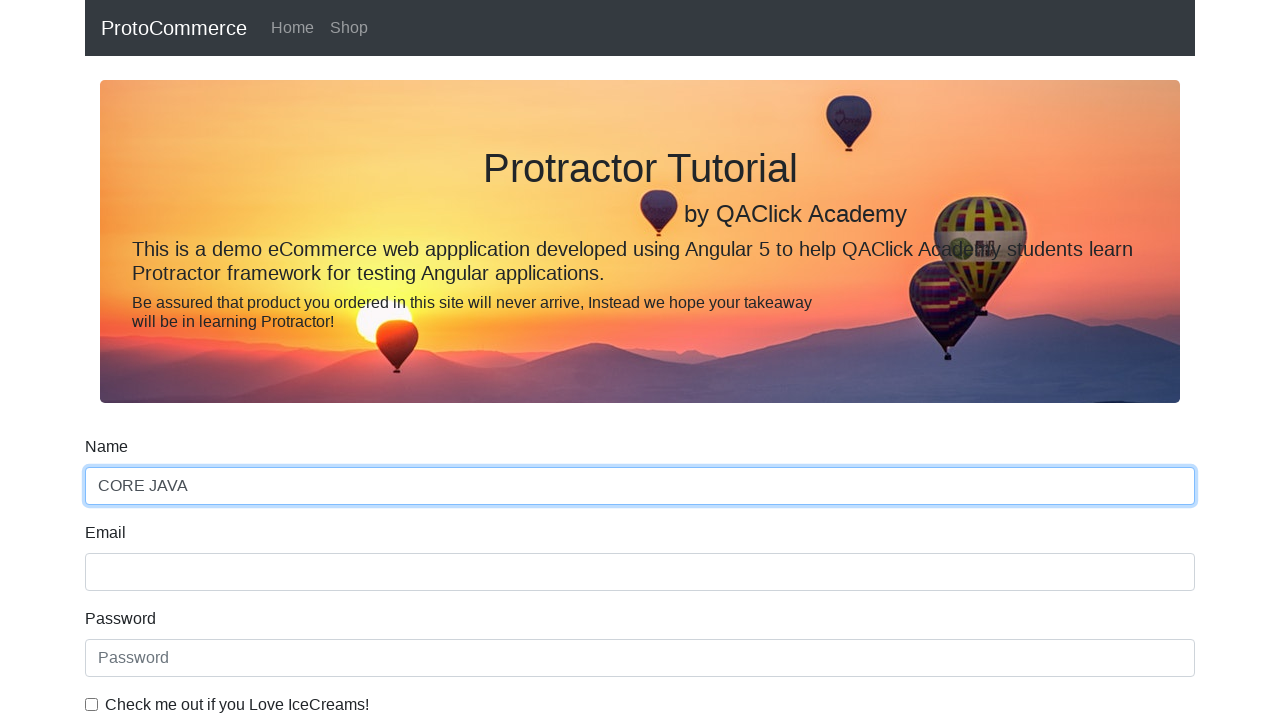